Tests a text box form by filling in name, email, and addresses, then validates that the submitted information is displayed correctly

Starting URL: https://demoqa.com/text-box

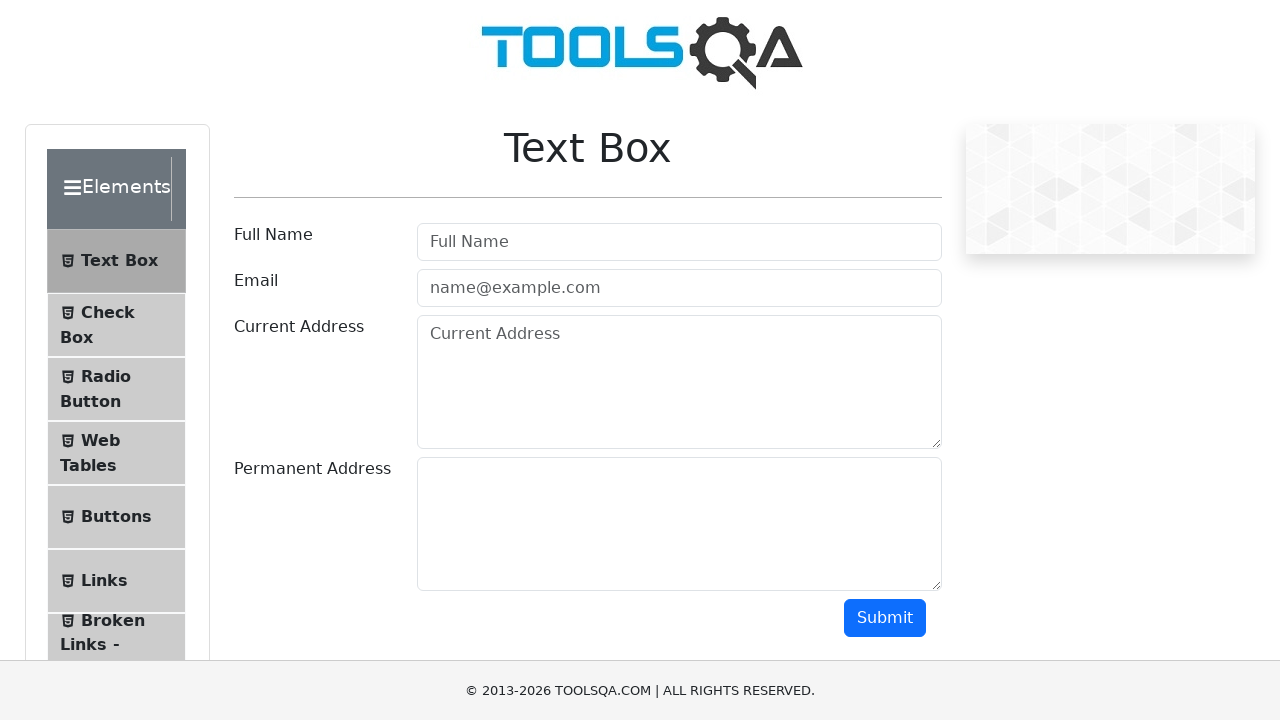

Filled full name field with 'Artur' on input#userName
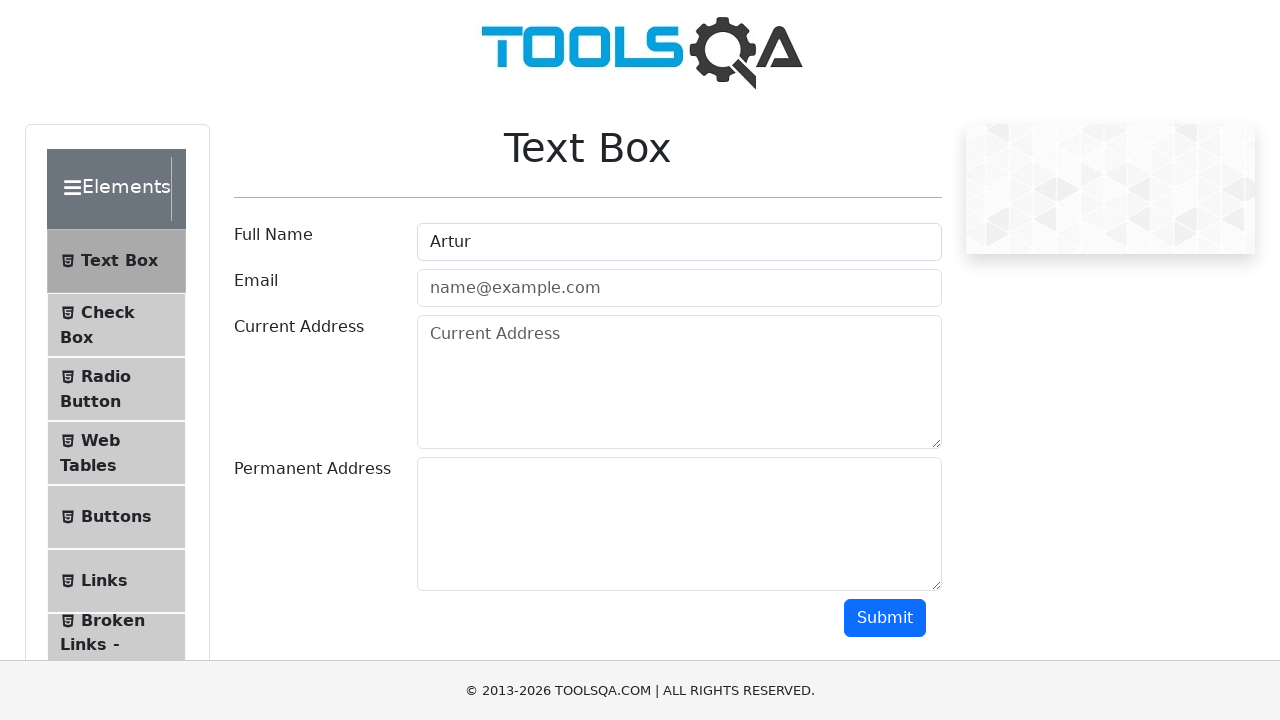

Filled email field with 'Artur1111@gmail.com' on input#userEmail
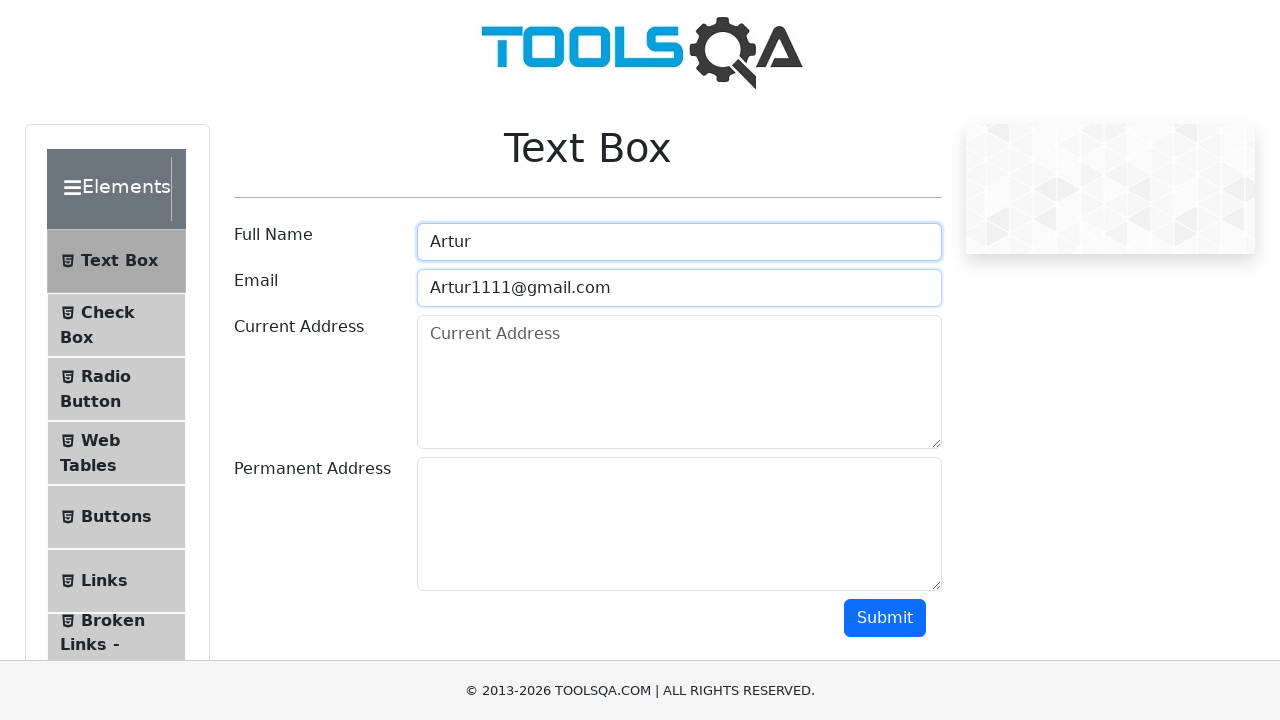

Filled current address field with '1000 Tech Ave, Des Plains, IL, 75456' on textarea#currentAddress
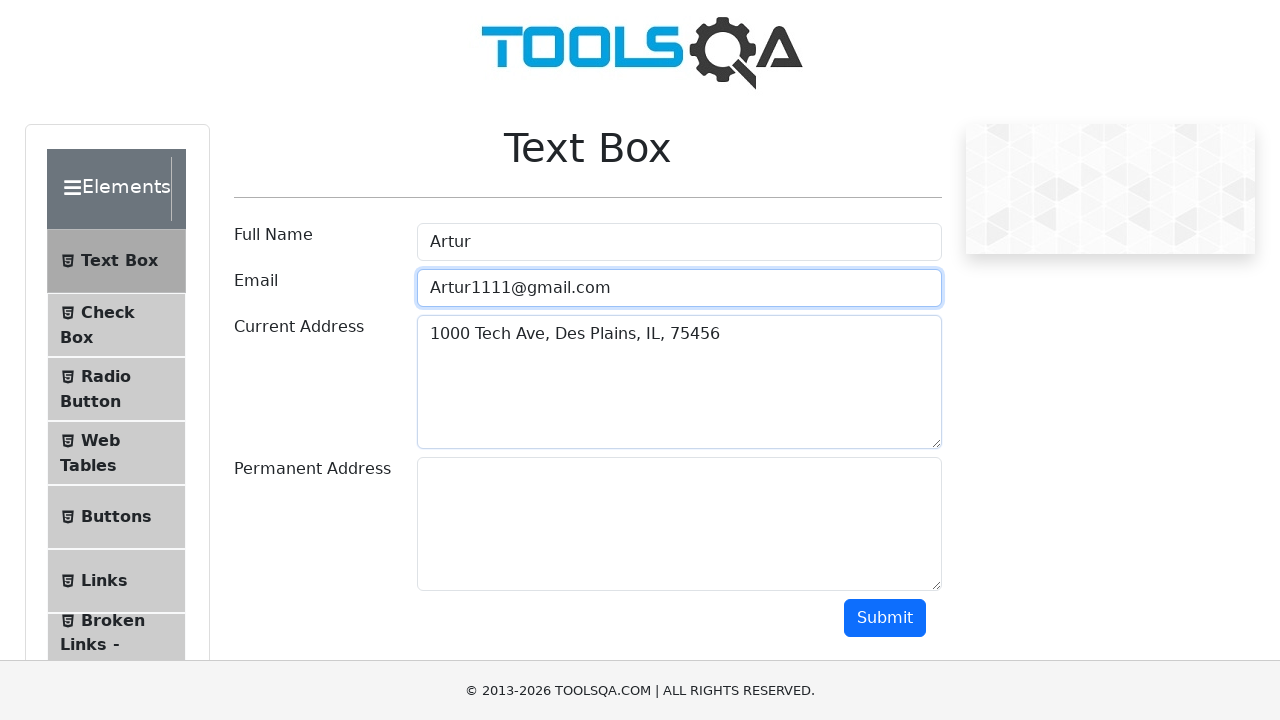

Filled permanent address field with '1000 Tech Ave, Des Plains, IL, 75456' on textarea#permanentAddress
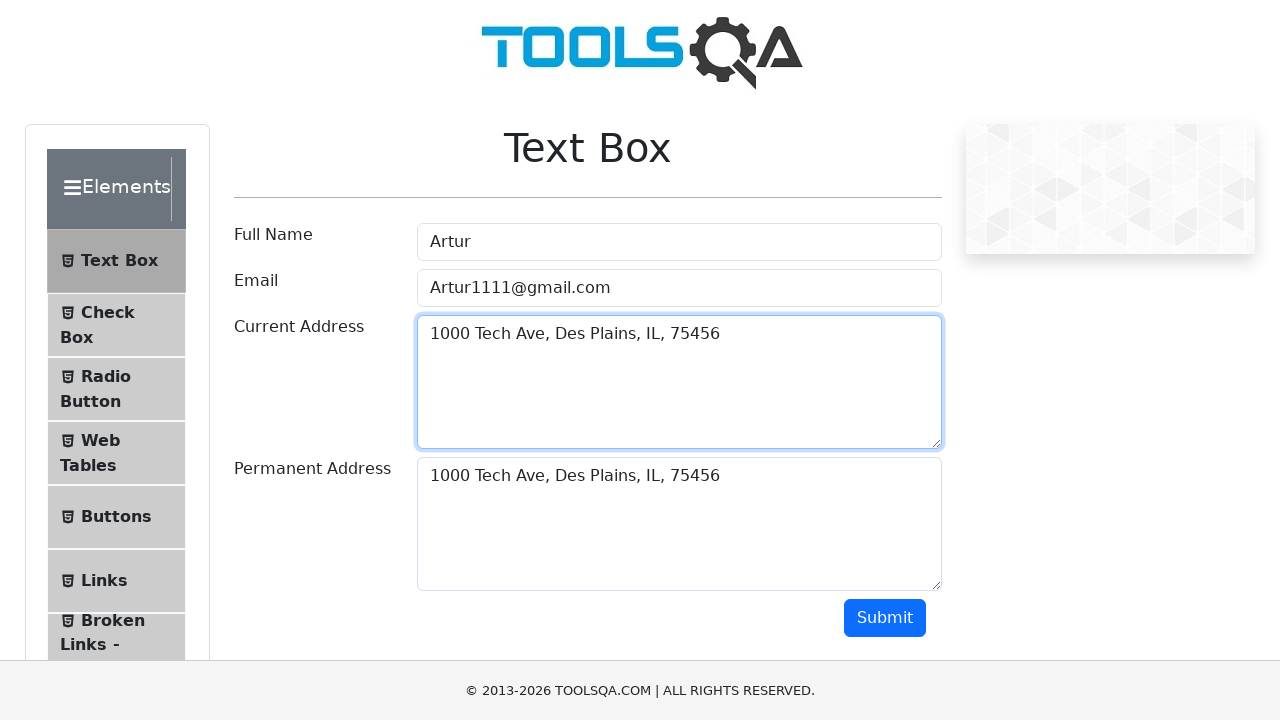

Clicked submit button to submit the form at (885, 618) on button#submit
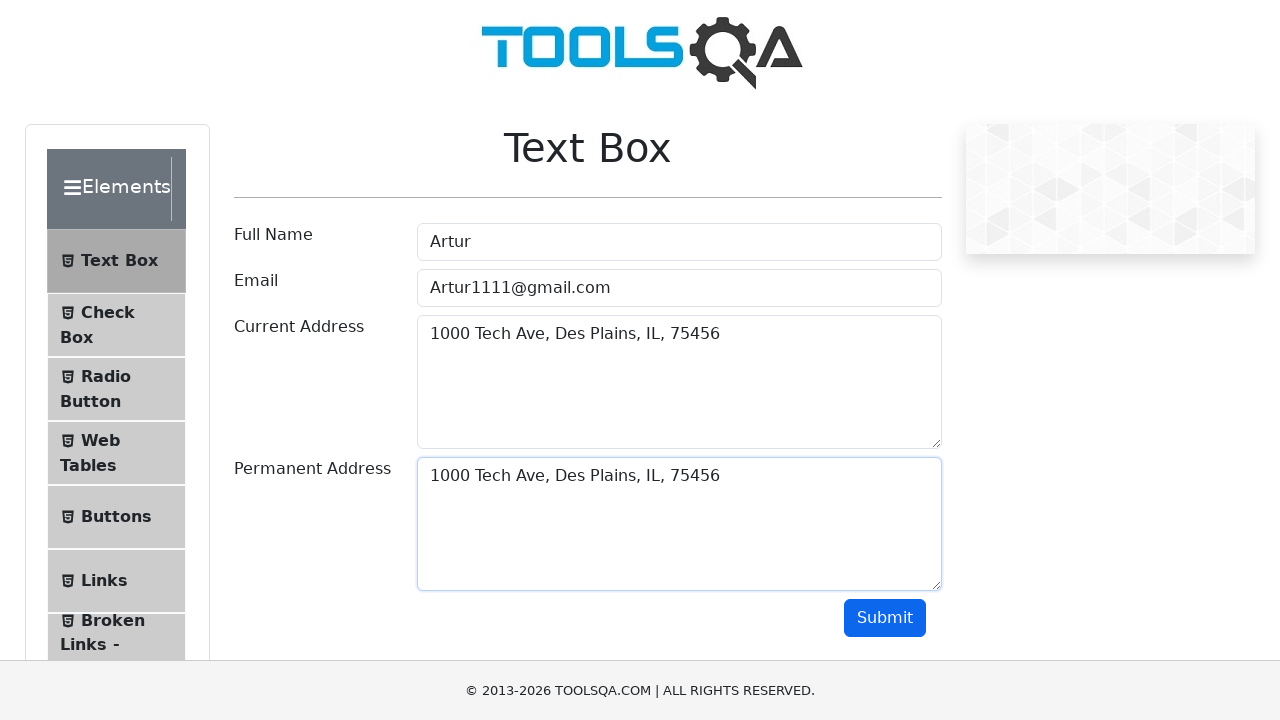

Form submission results loaded successfully
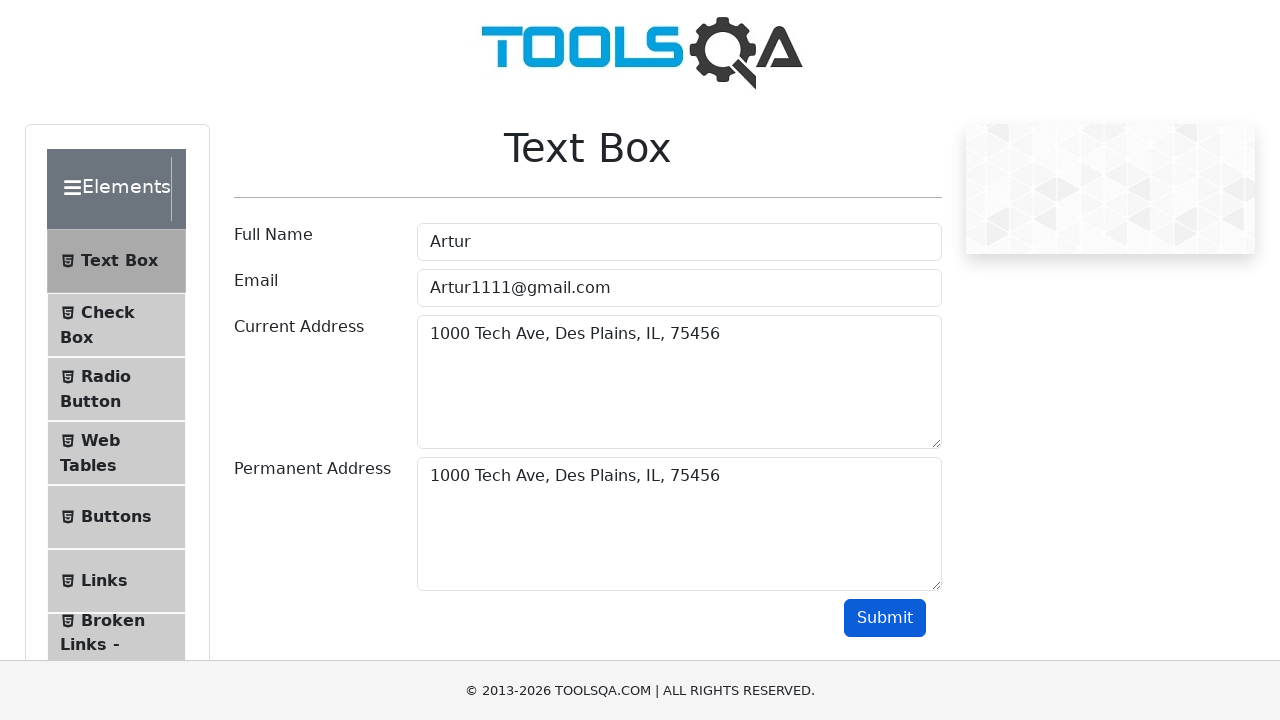

Verified that submitted name 'Artur' is displayed correctly
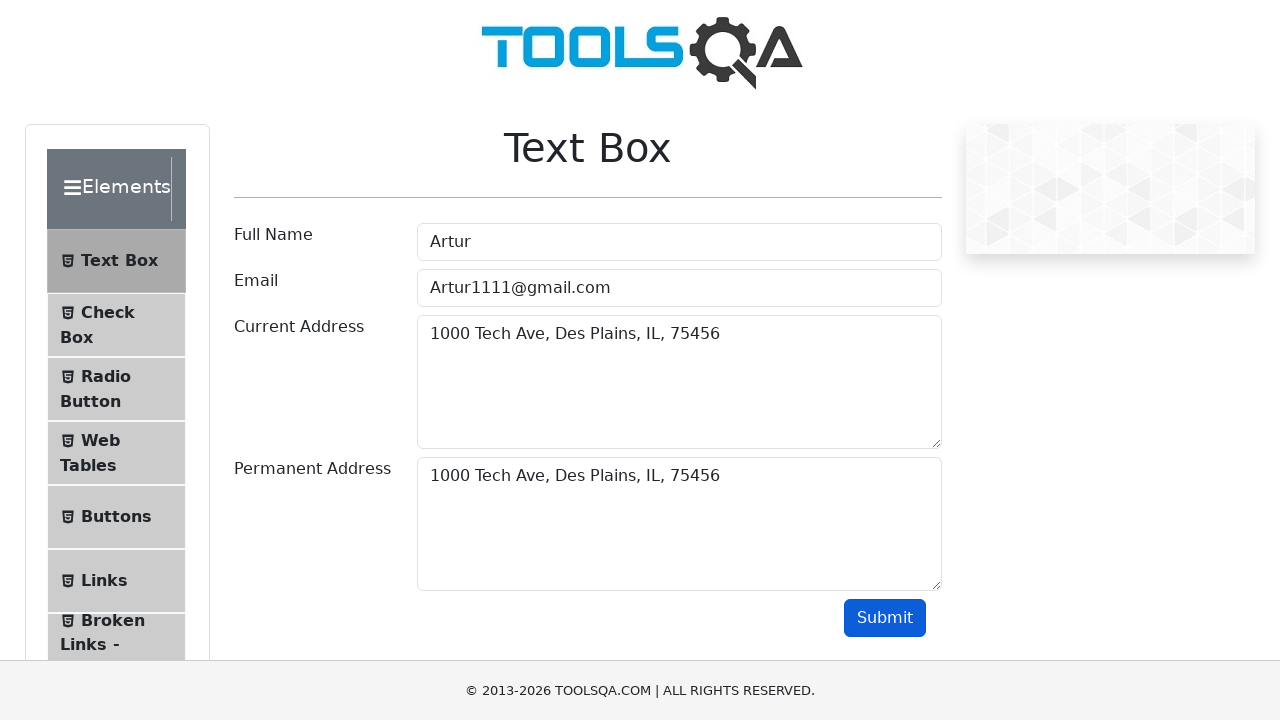

Verified that submitted email 'Artur1111@gmail.com' is displayed correctly
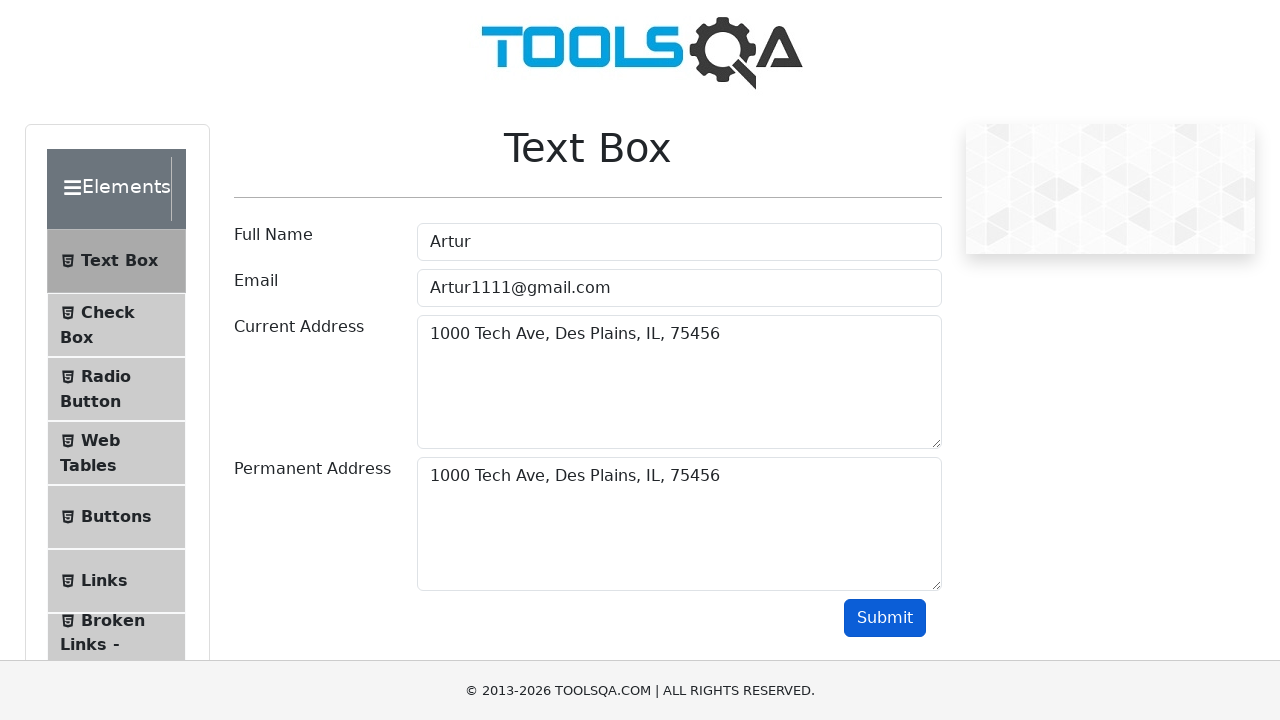

Verified that current and permanent addresses match
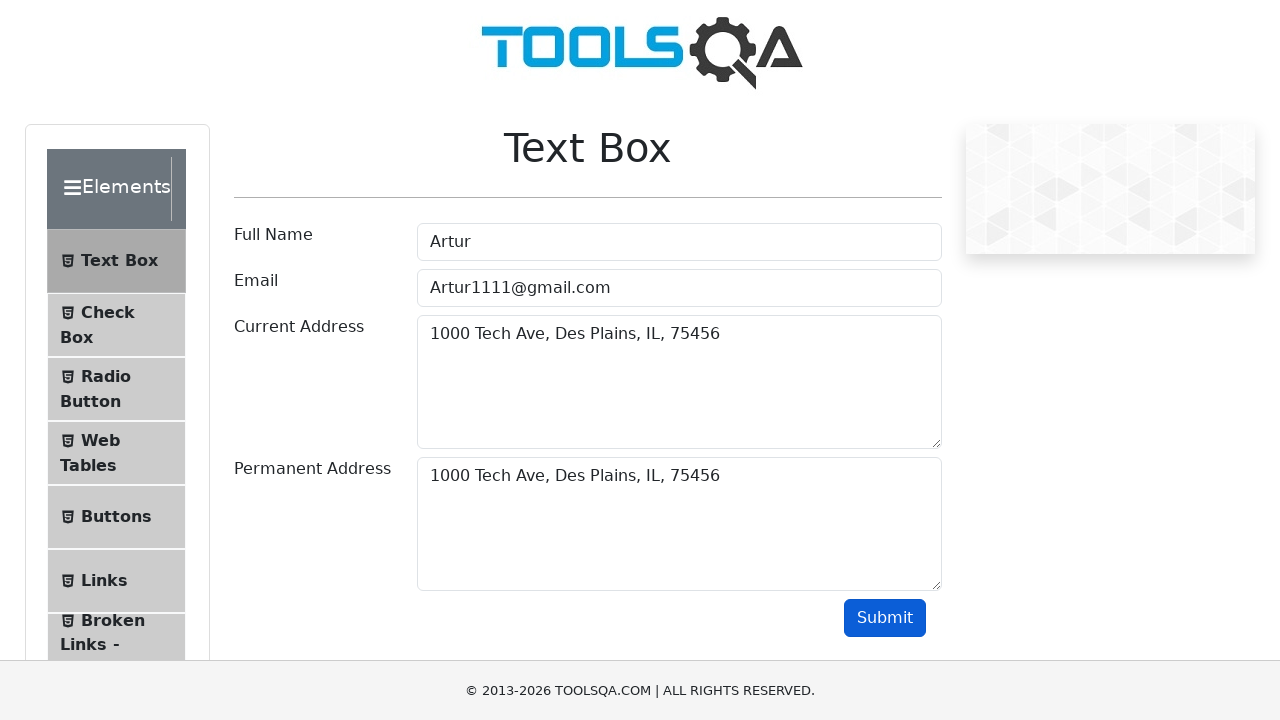

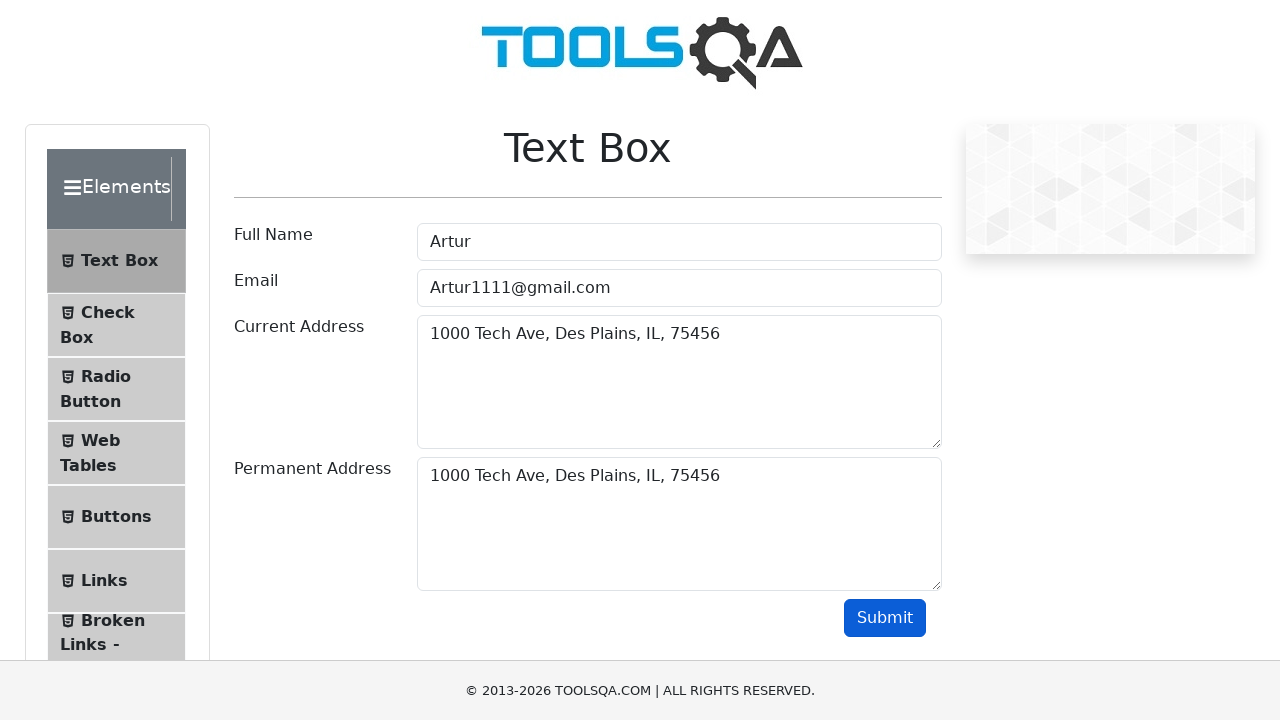